Tests window switching functionality by clicking a link that opens a new window, switching to the new window, and verifying the content is displayed

Starting URL: https://the-internet.herokuapp.com/windows

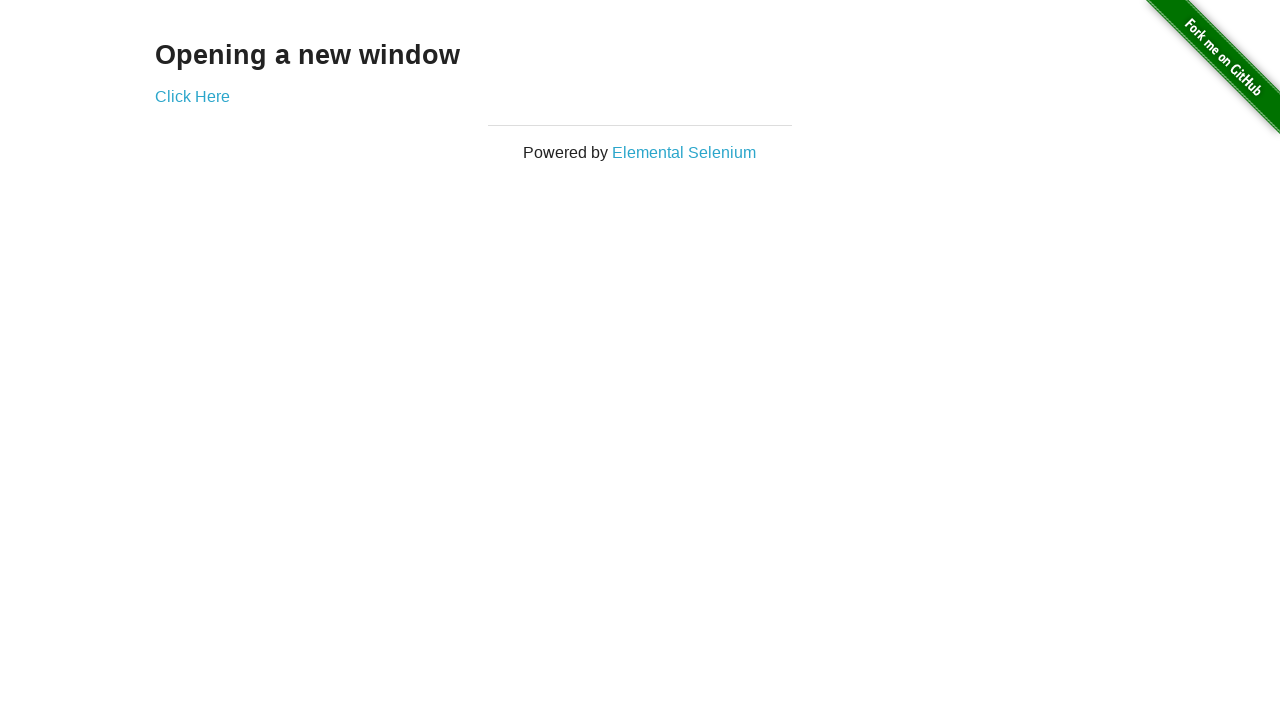

Clicked 'Click Here' link to open new window at (192, 96) on text=Click Here
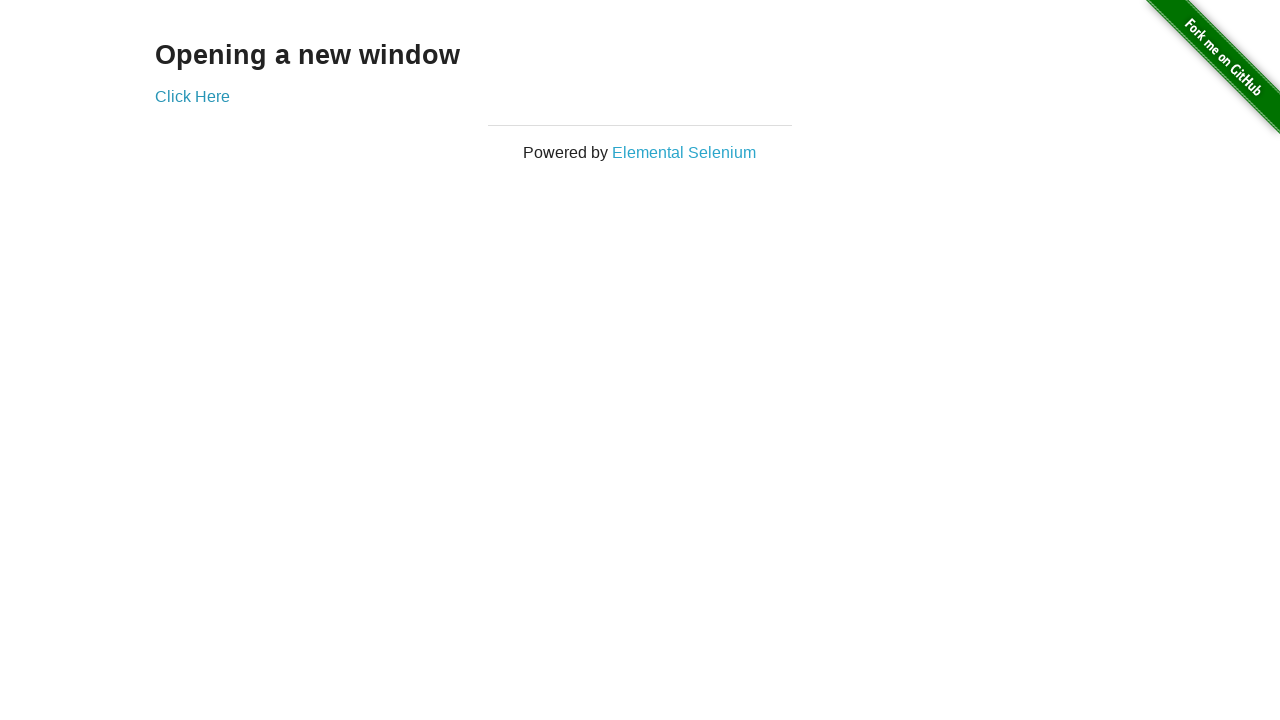

New window opened and captured
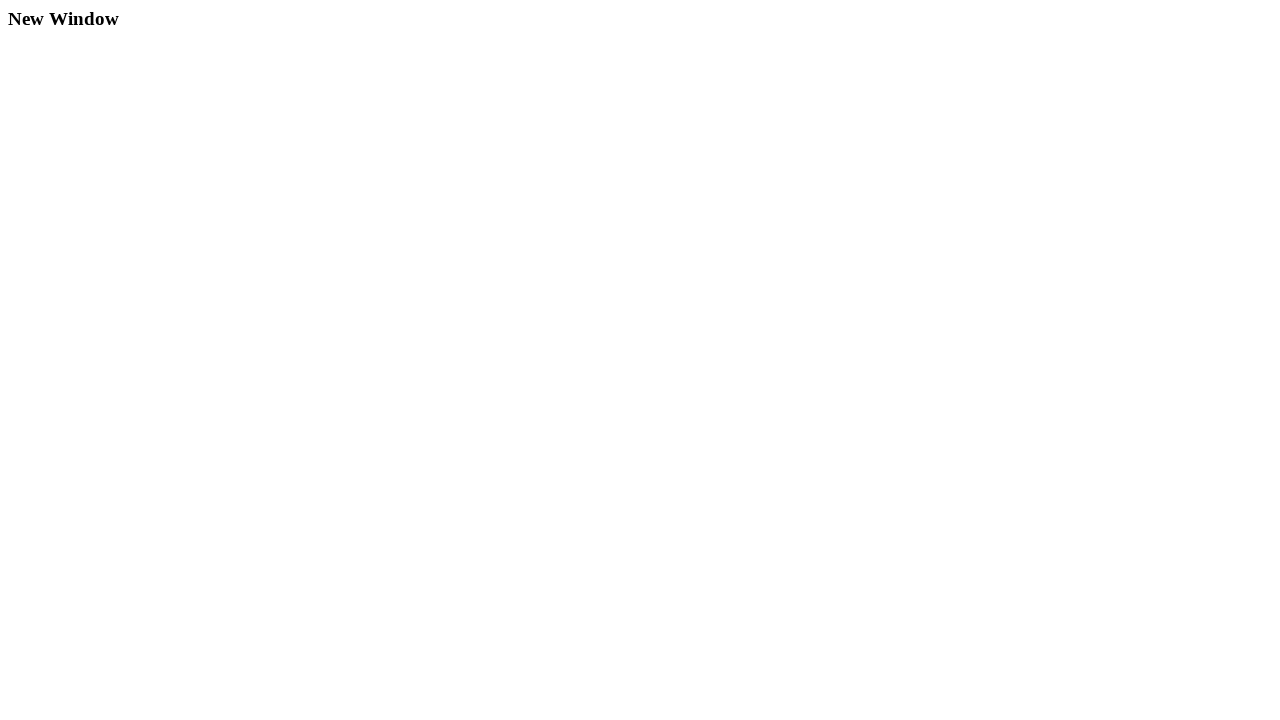

New window finished loading
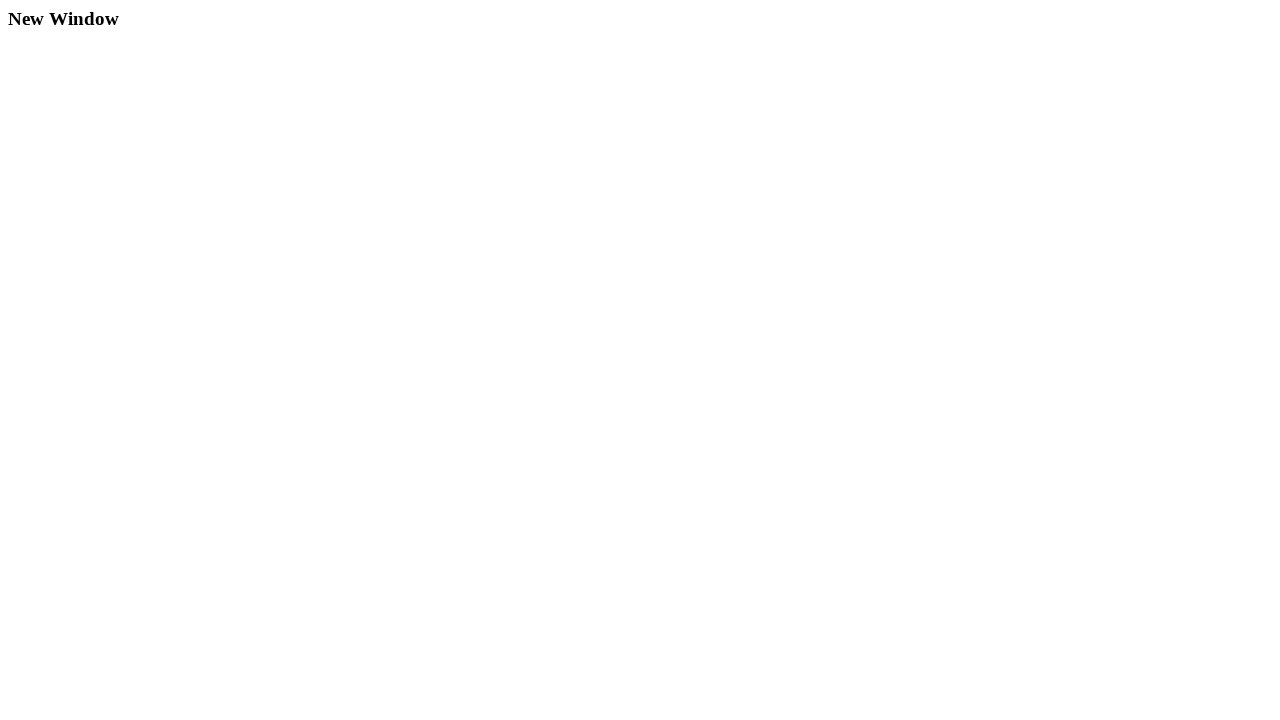

Verified content element is present in new window
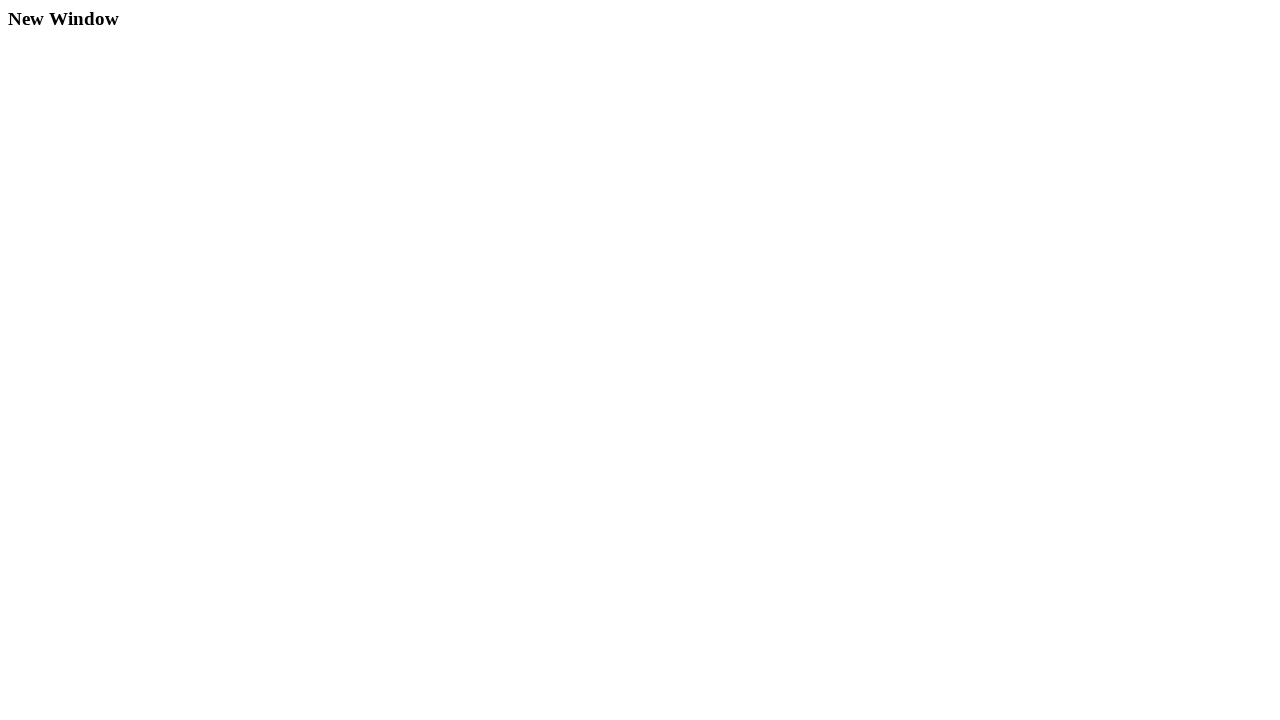

Retrieved text content from new window: 
  New Window

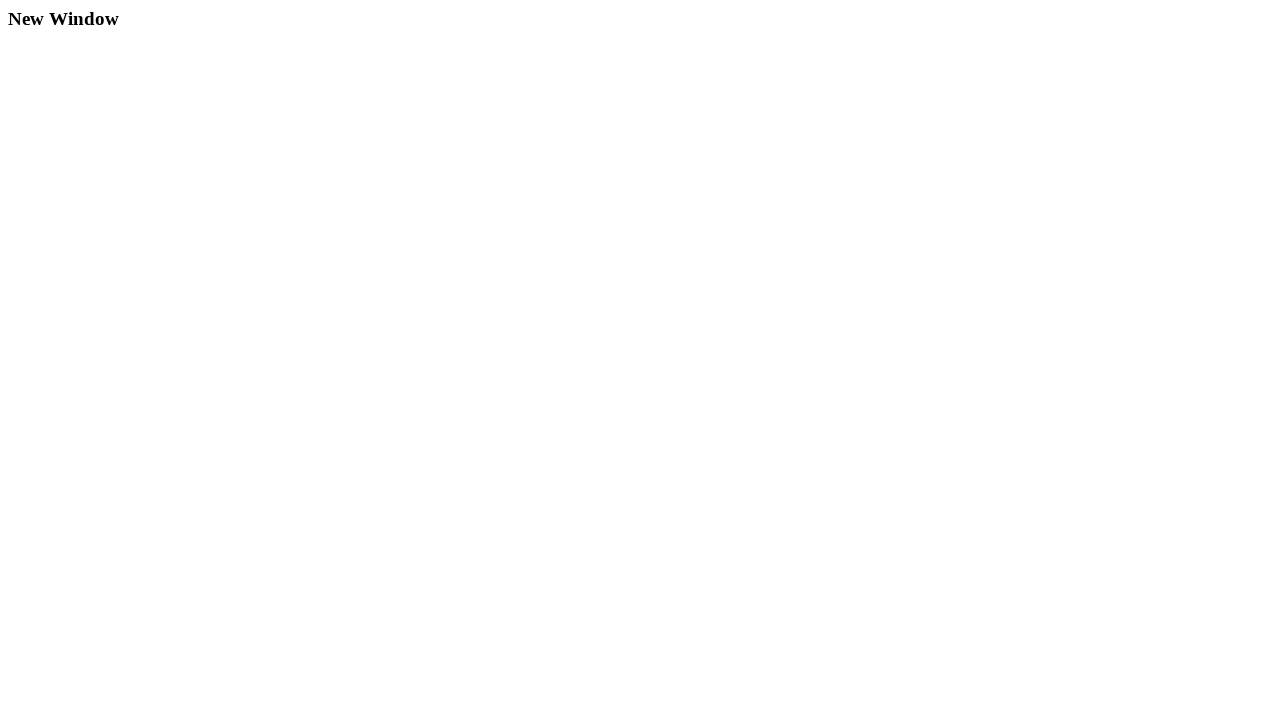

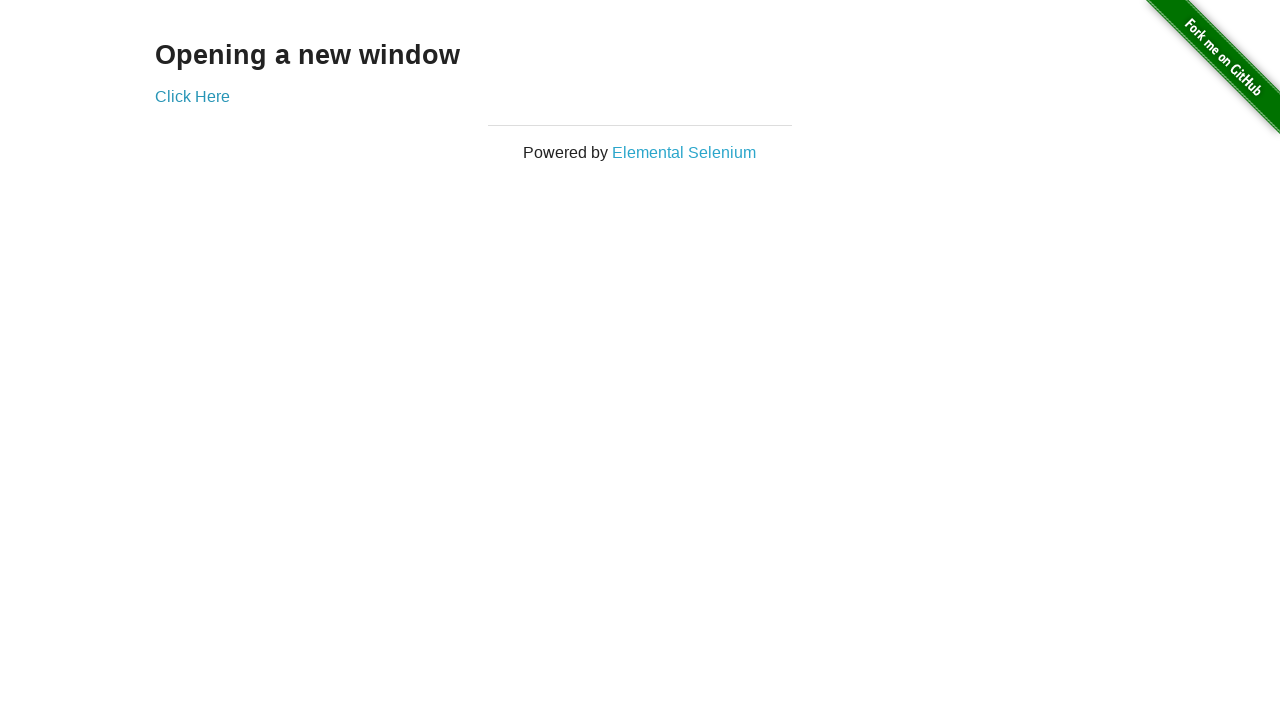